Tests an explicit wait scenario where the script waits for a price element to display "$100", then clicks a book button, performs a mathematical calculation on a displayed value, enters the result, and submits the answer.

Starting URL: http://suninjuly.github.io/explicit_wait2.html

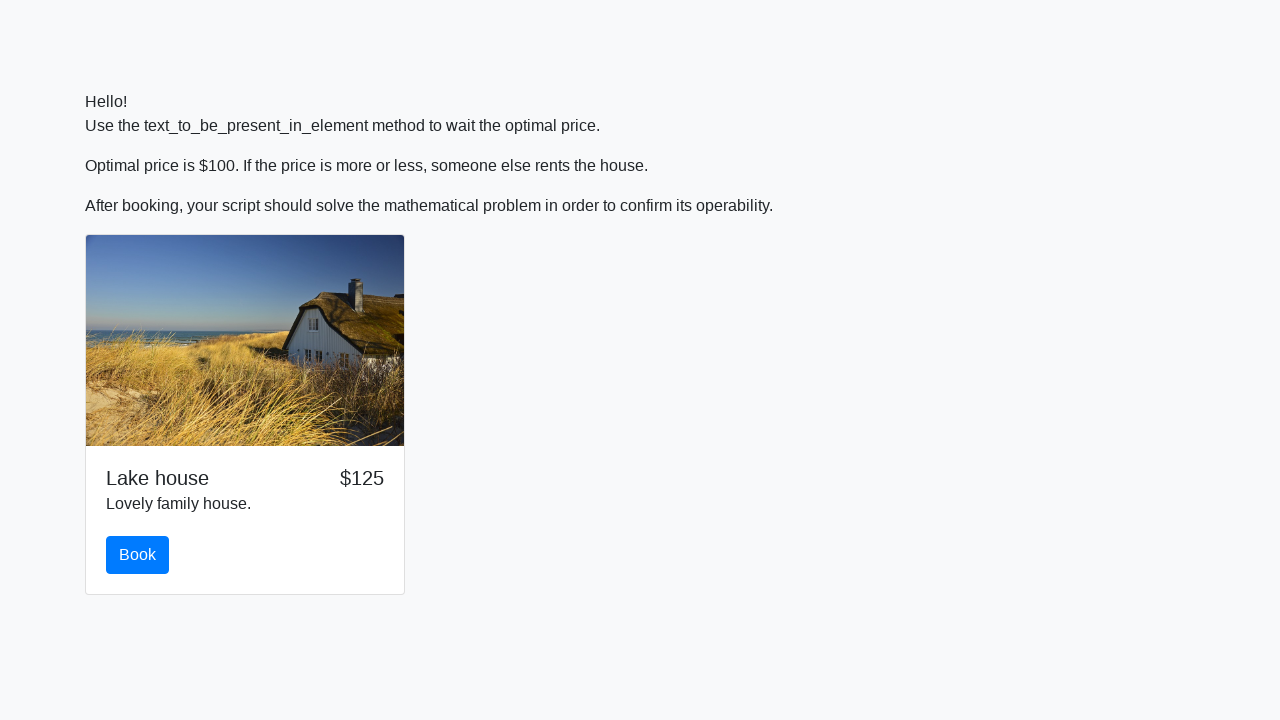

Waited for price element to display '$100'
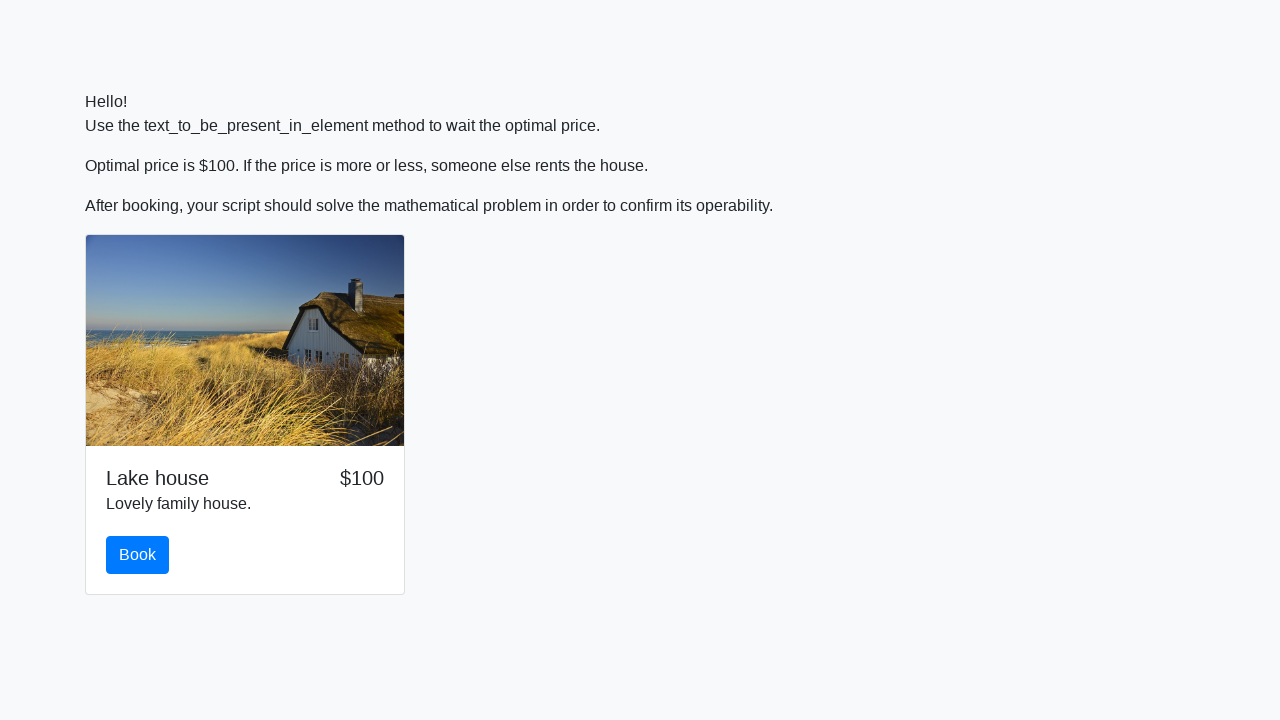

Clicked the book button at (138, 555) on #book
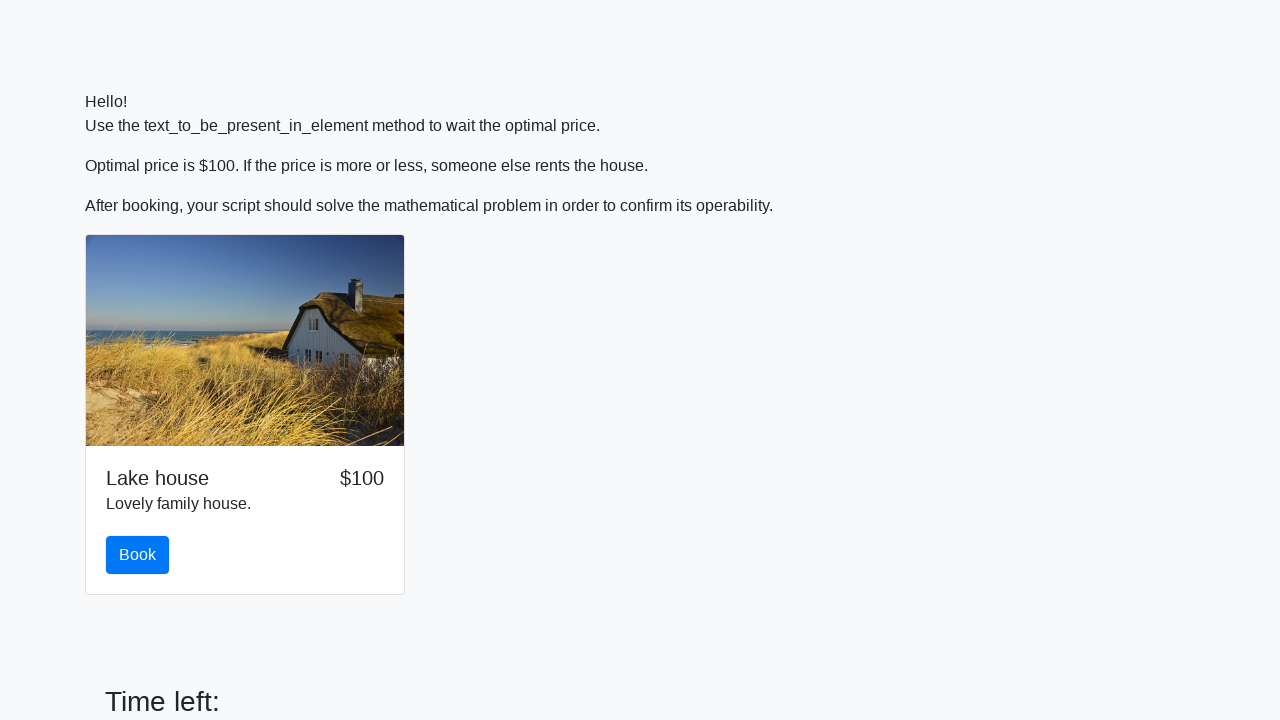

Retrieved input value: 560
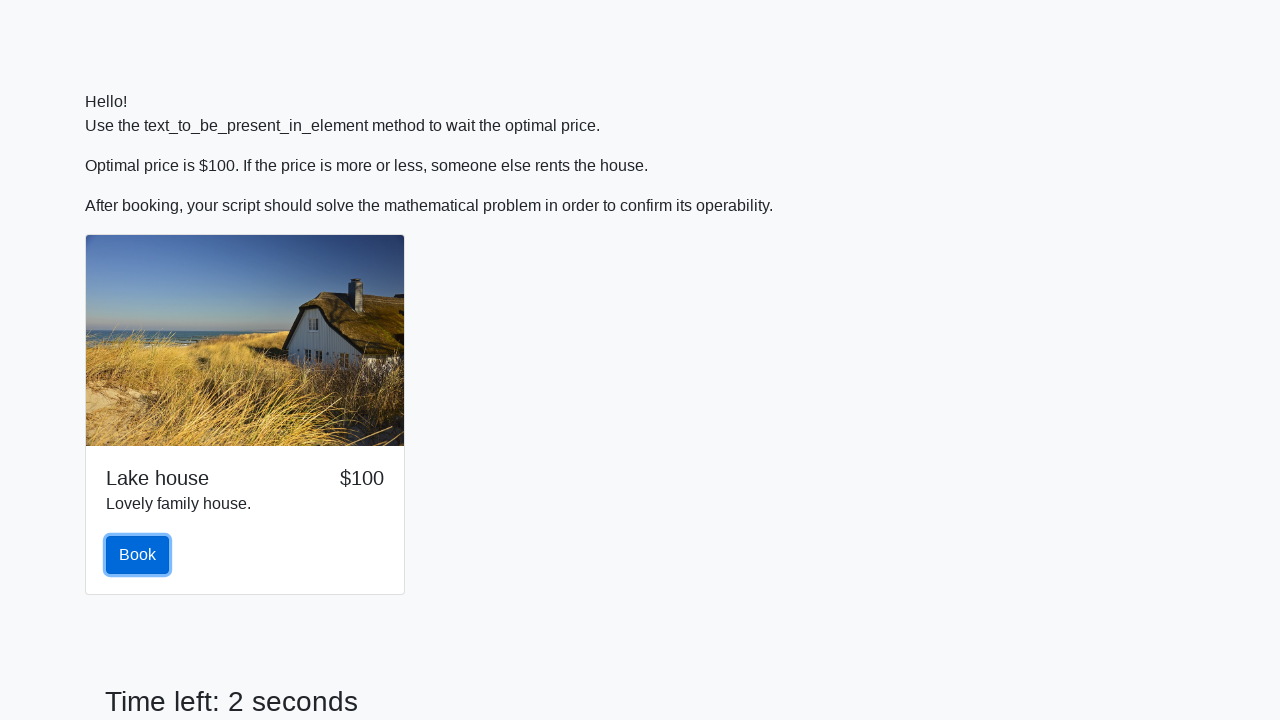

Calculated result: 2.1493200402427806
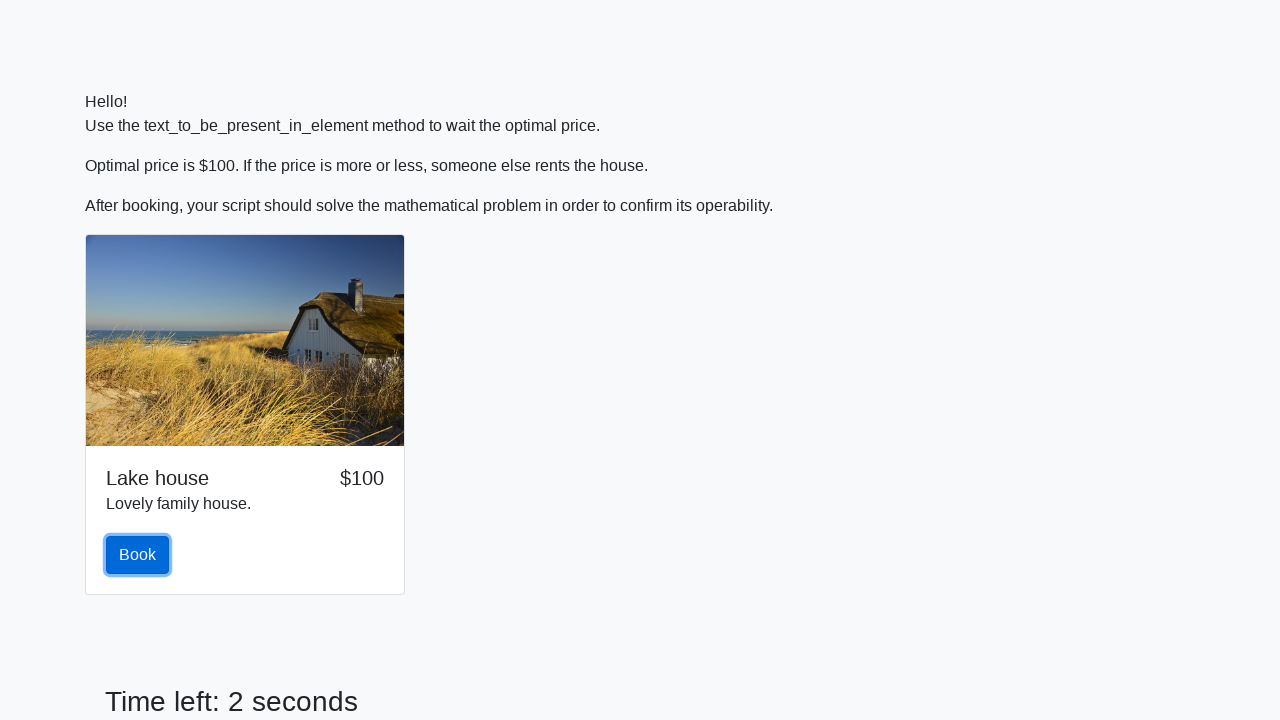

Filled answer field with calculated value: 2.1493200402427806 on #answer
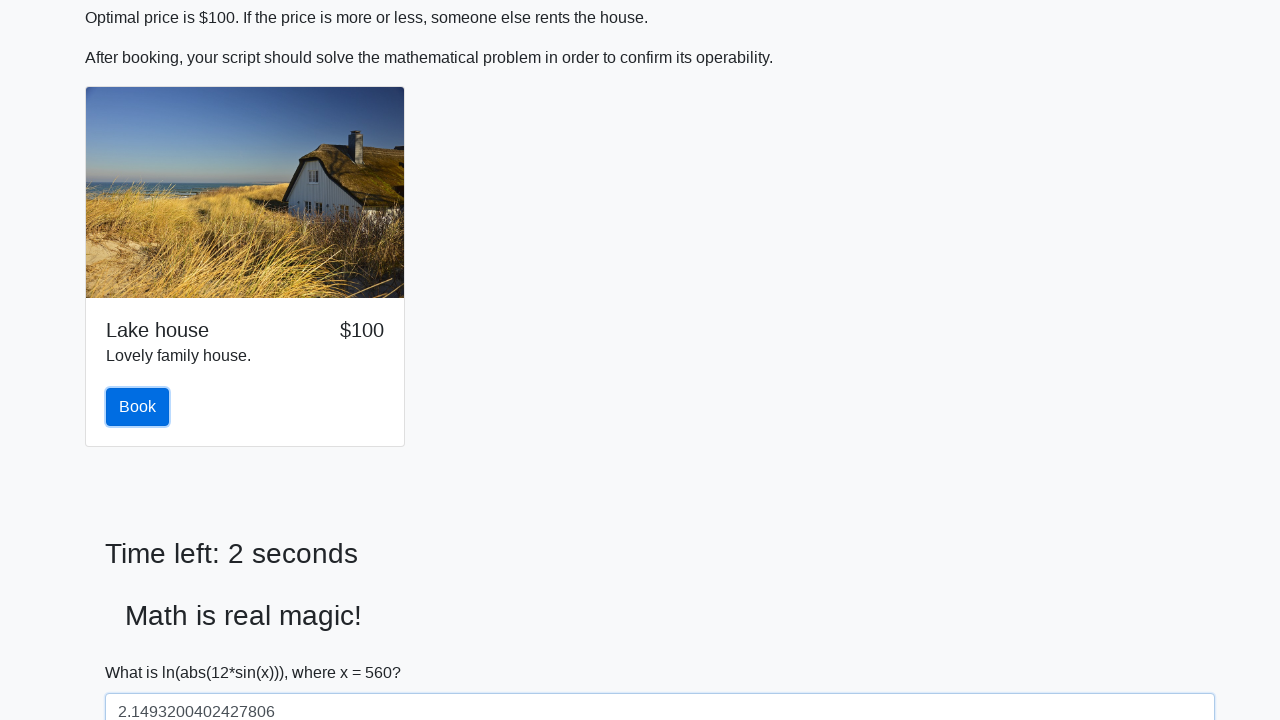

Clicked the solve button to submit answer at (143, 651) on #solve
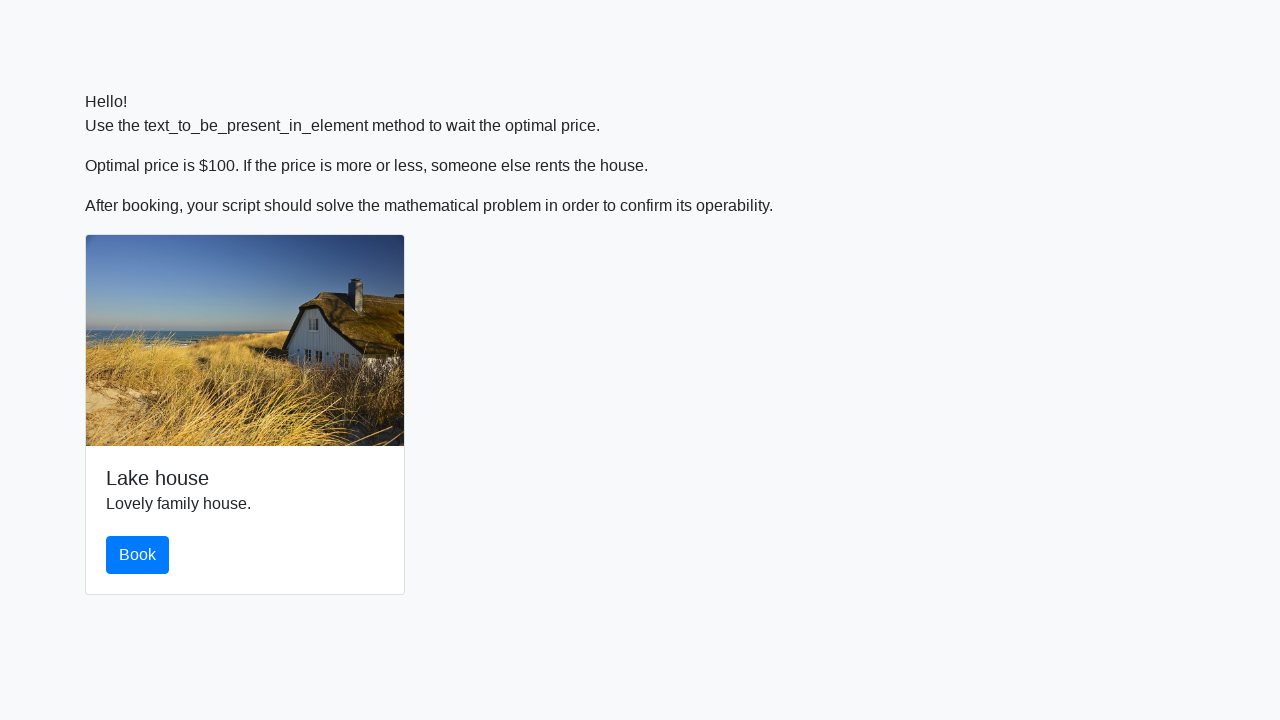

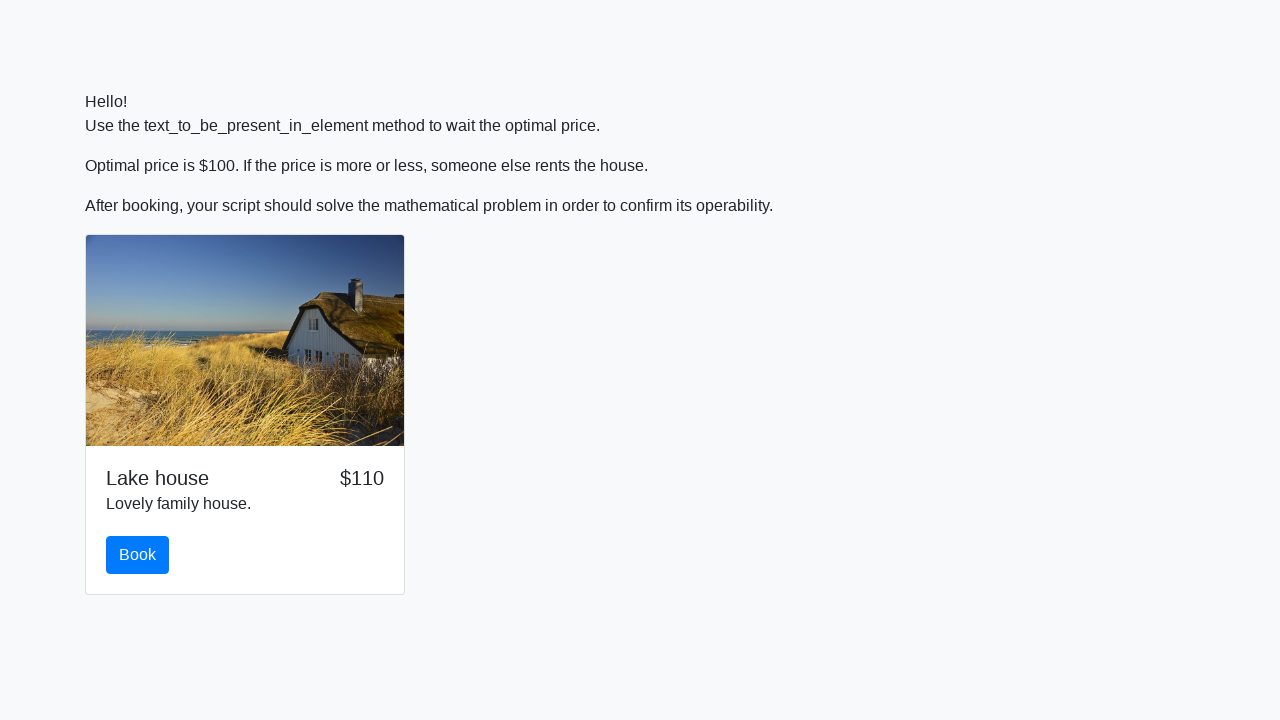